Tests login functionality on OrangeHRM demo site by entering credentials and verifying successful login

Starting URL: https://opensource-demo.orangehrmlive.com/web/index.php/auth/login

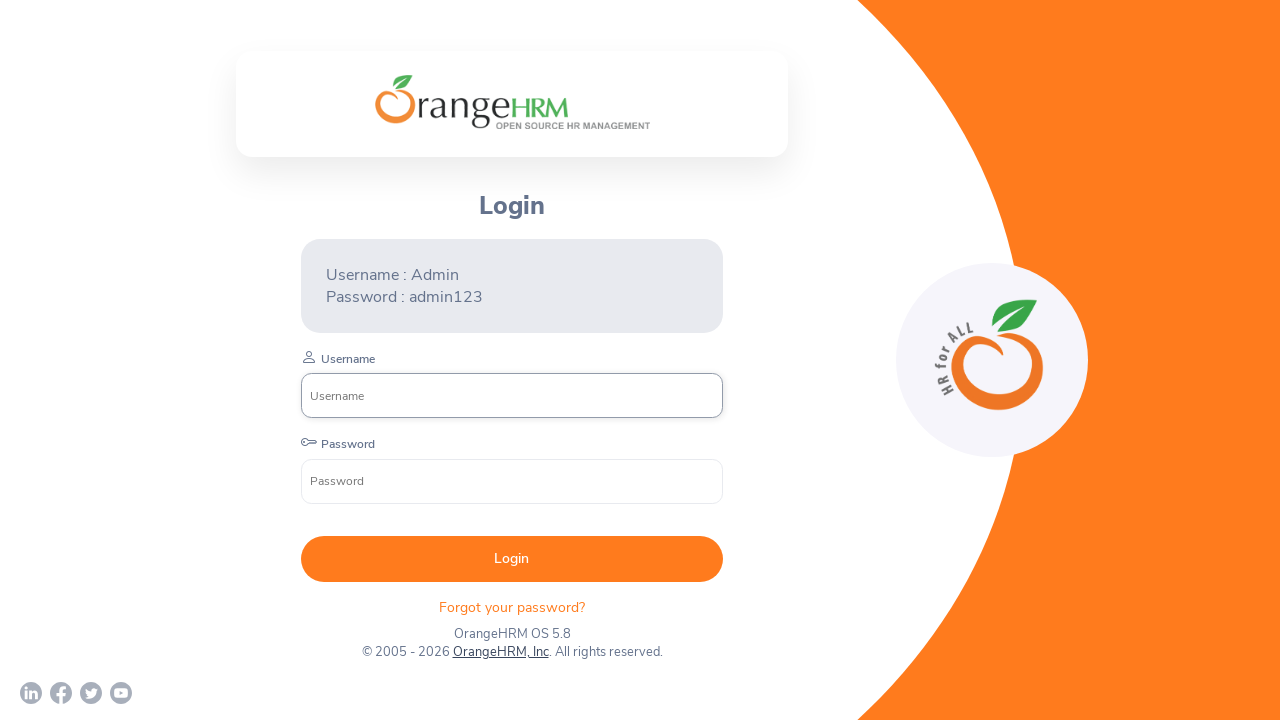

Filled username field with 'Admin' on input[name='username']
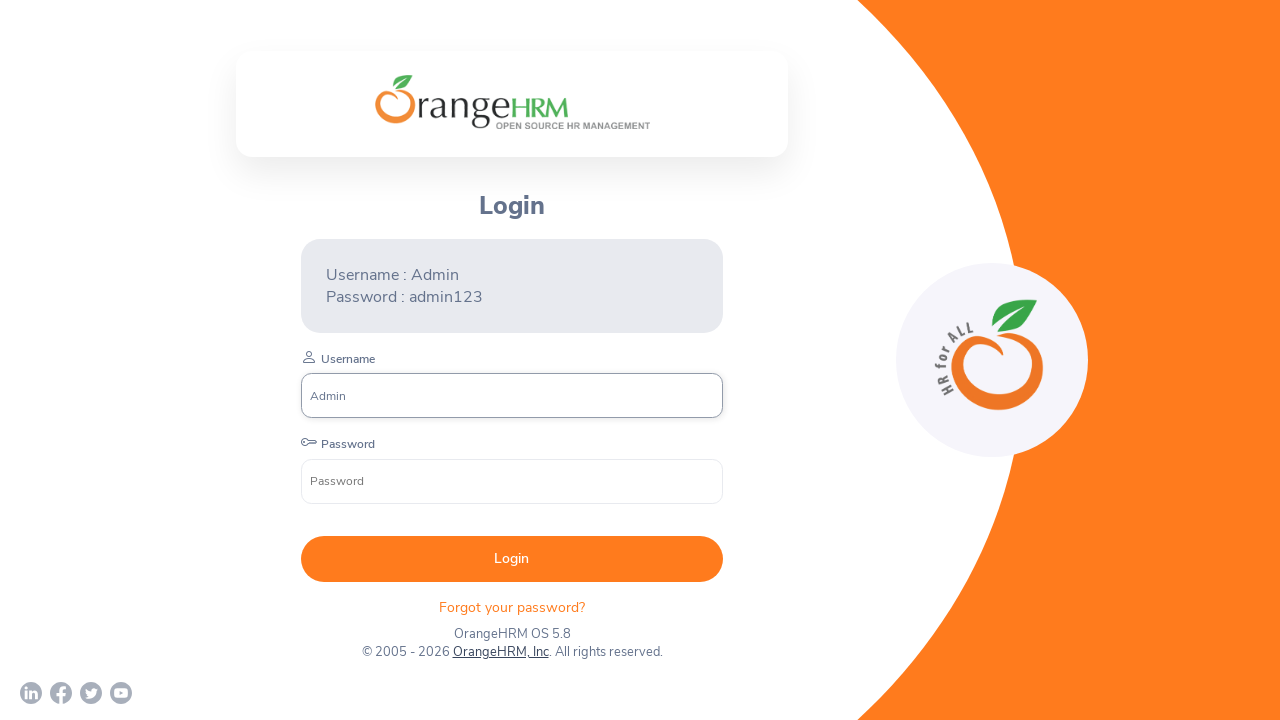

Filled password field with credentials on input[name='password']
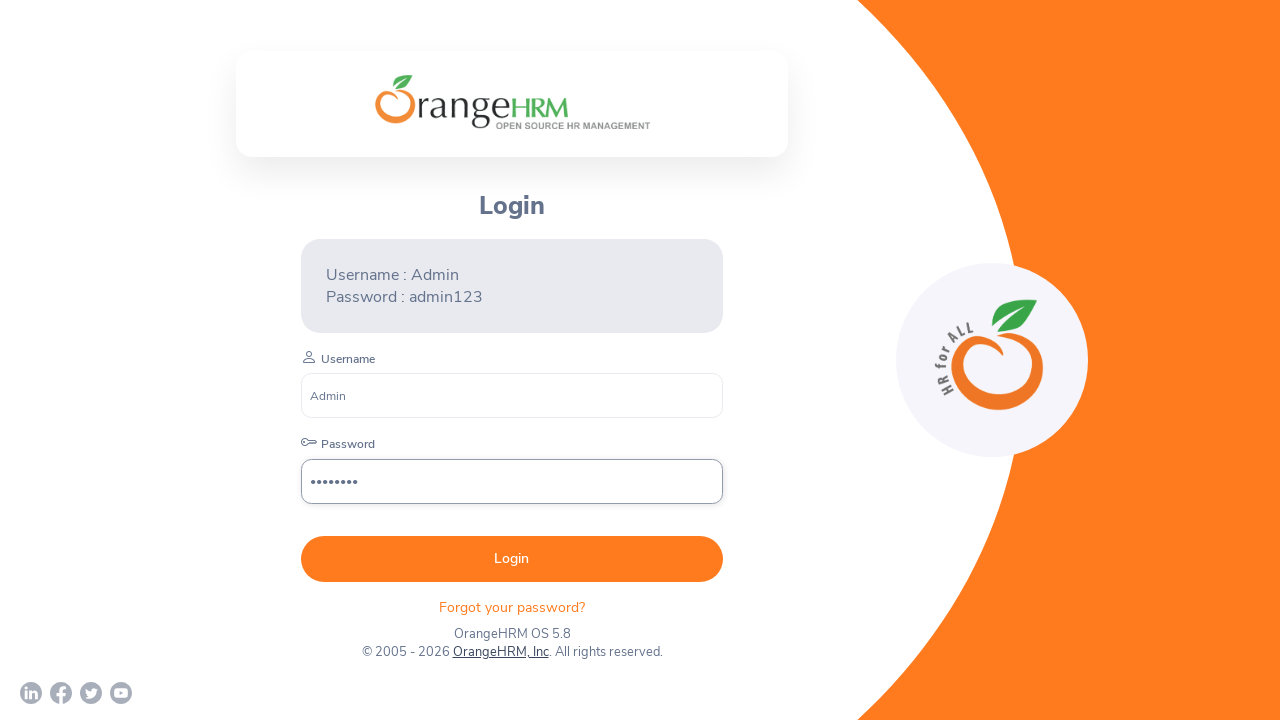

Clicked login submit button at (512, 559) on button[type='submit']
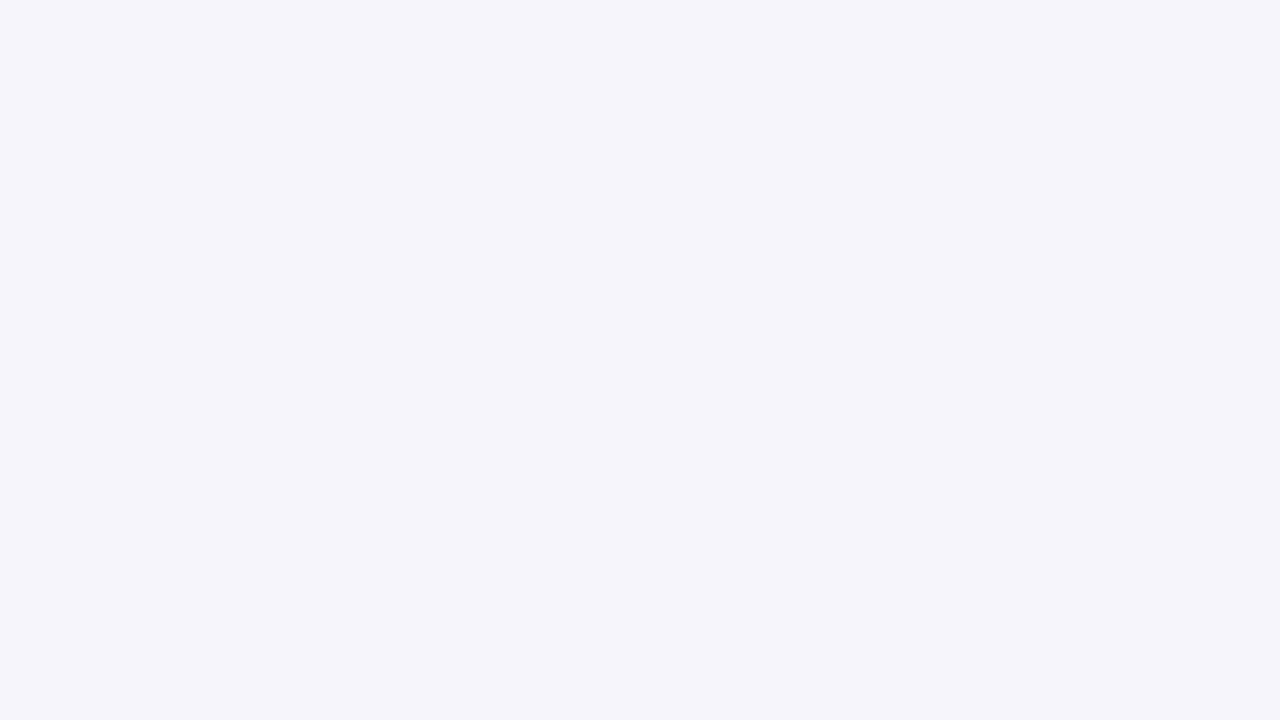

Verified successful login - Admin menu appeared
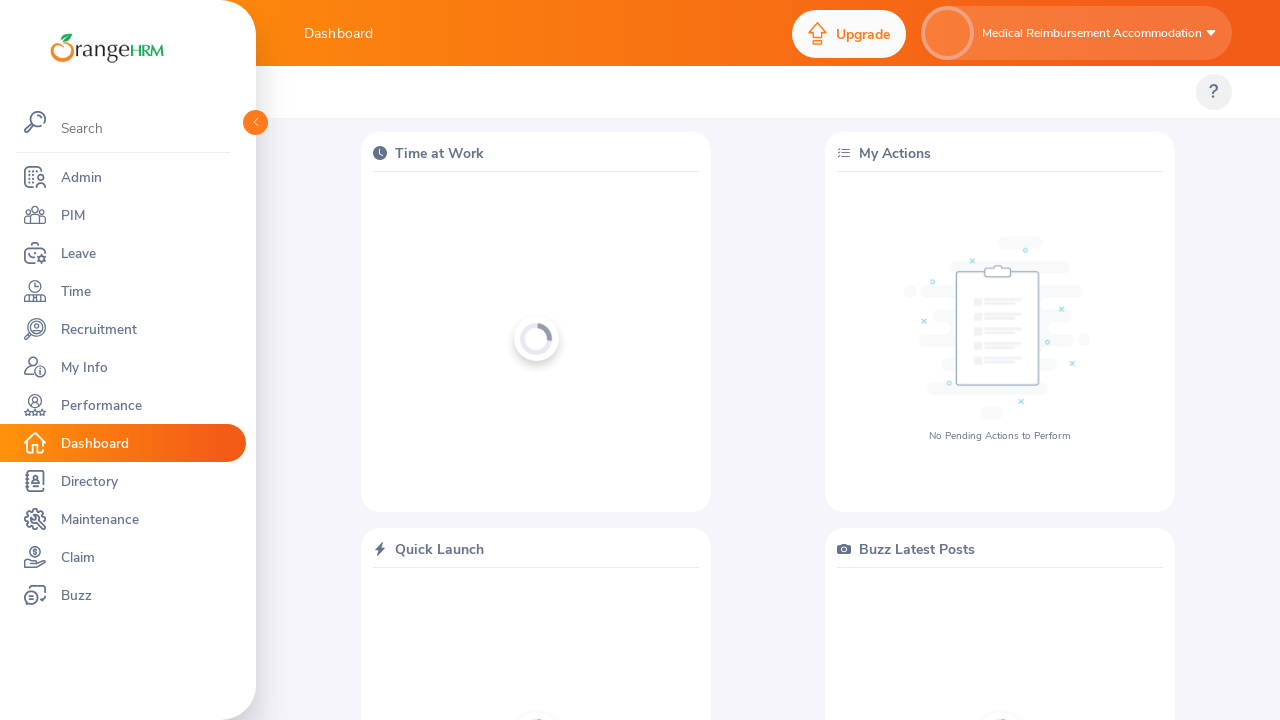

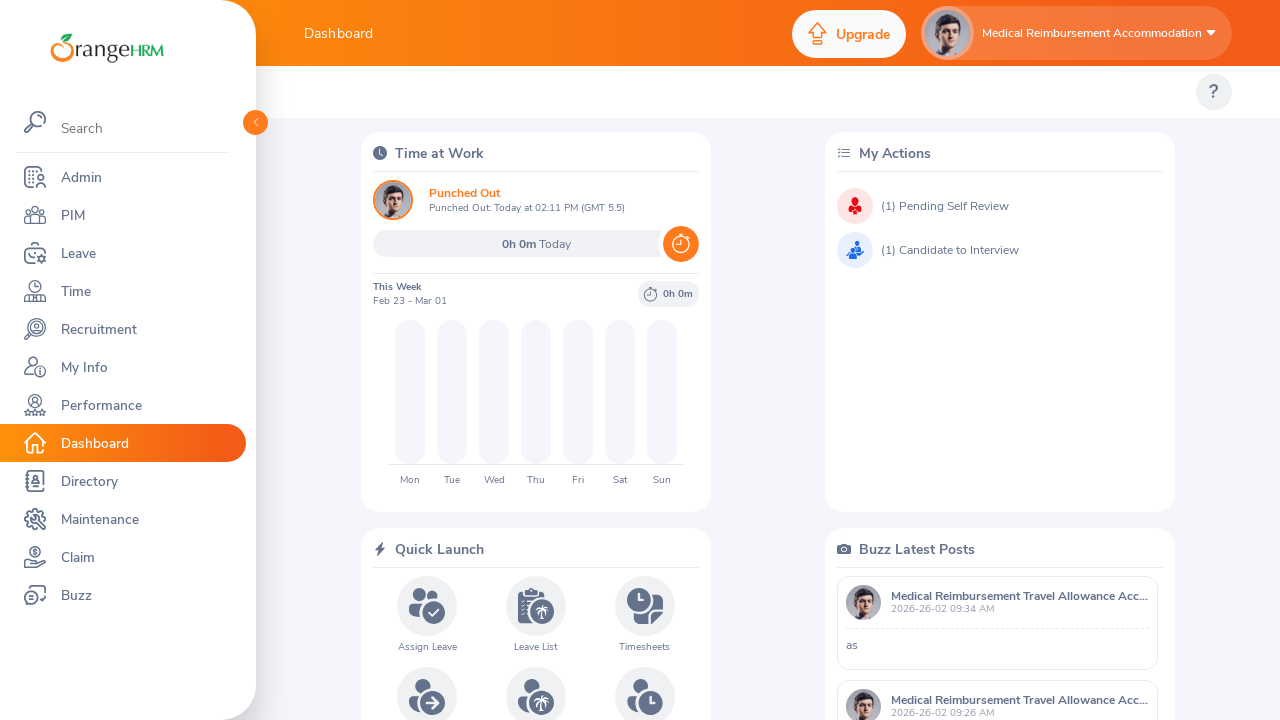